Tests checkbox functionality by selecting all checkboxes that are not already selected

Starting URL: https://qa-practice.netlify.app/checkboxes

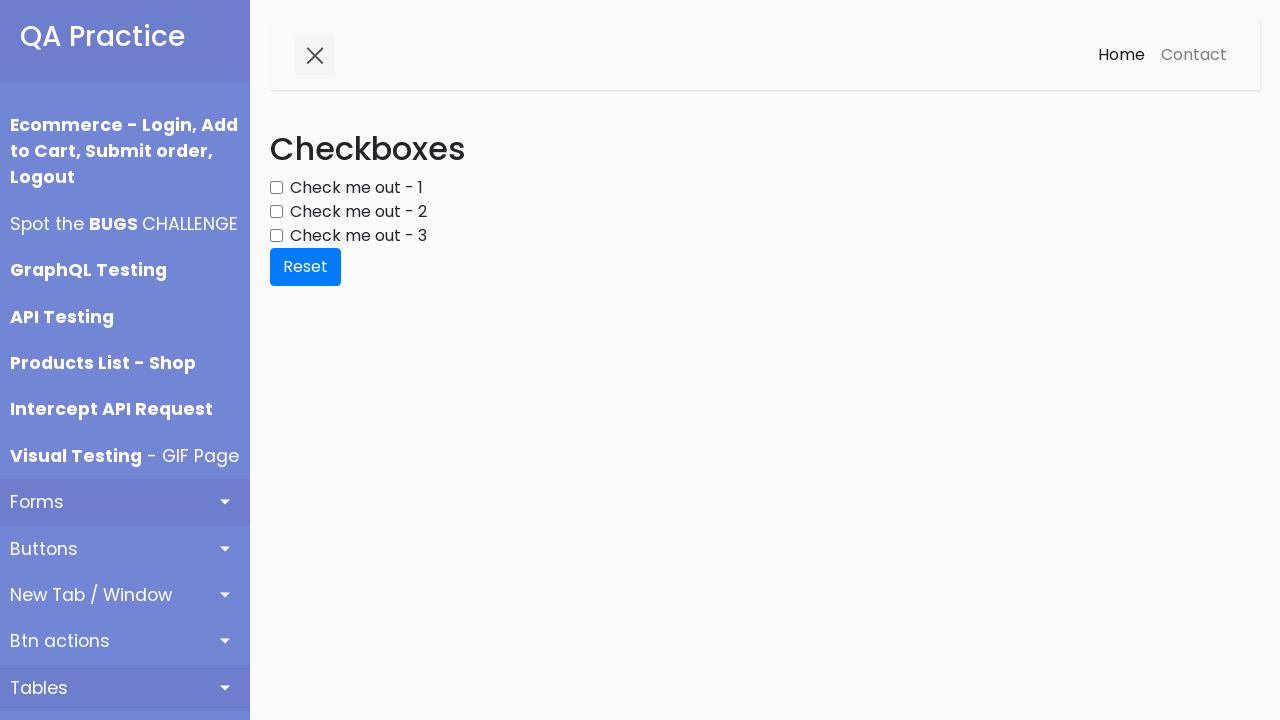

Located all checkboxes on the page
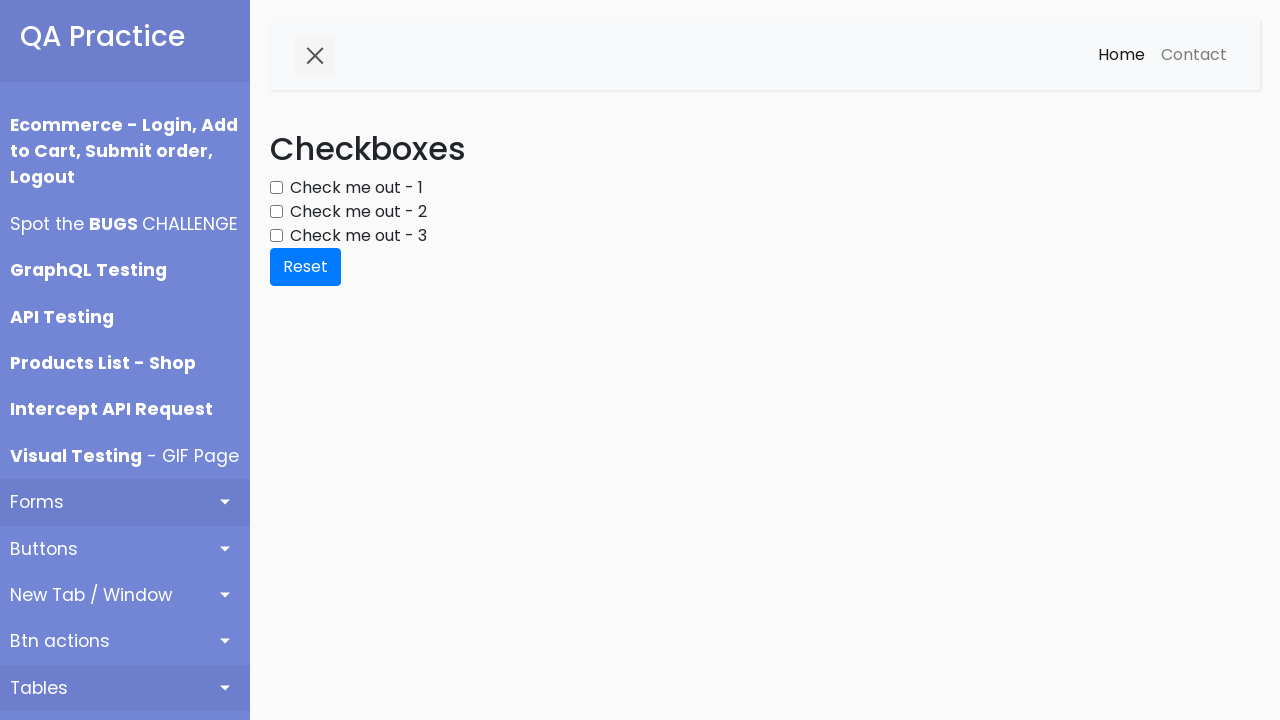

Clicked an unselected checkbox to select it at (276, 188) on div.form-group input[type='checkbox'] >> nth=0
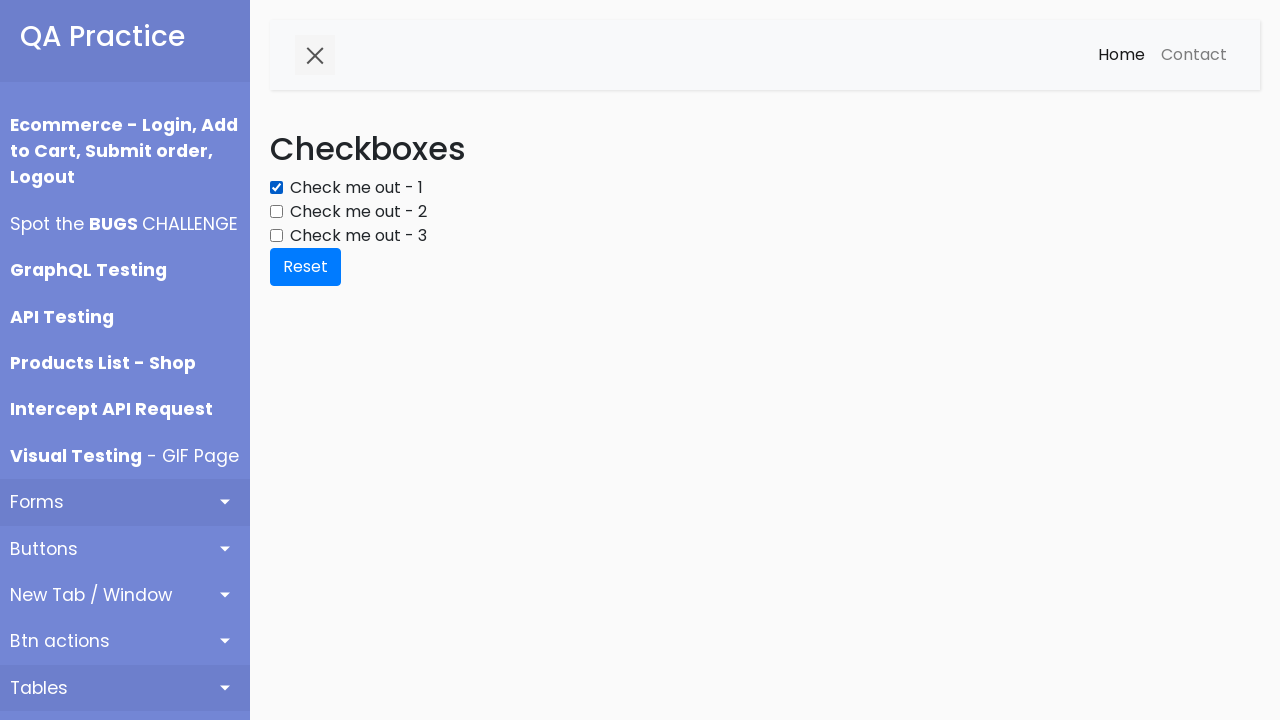

Clicked an unselected checkbox to select it at (276, 212) on div.form-group input[type='checkbox'] >> nth=1
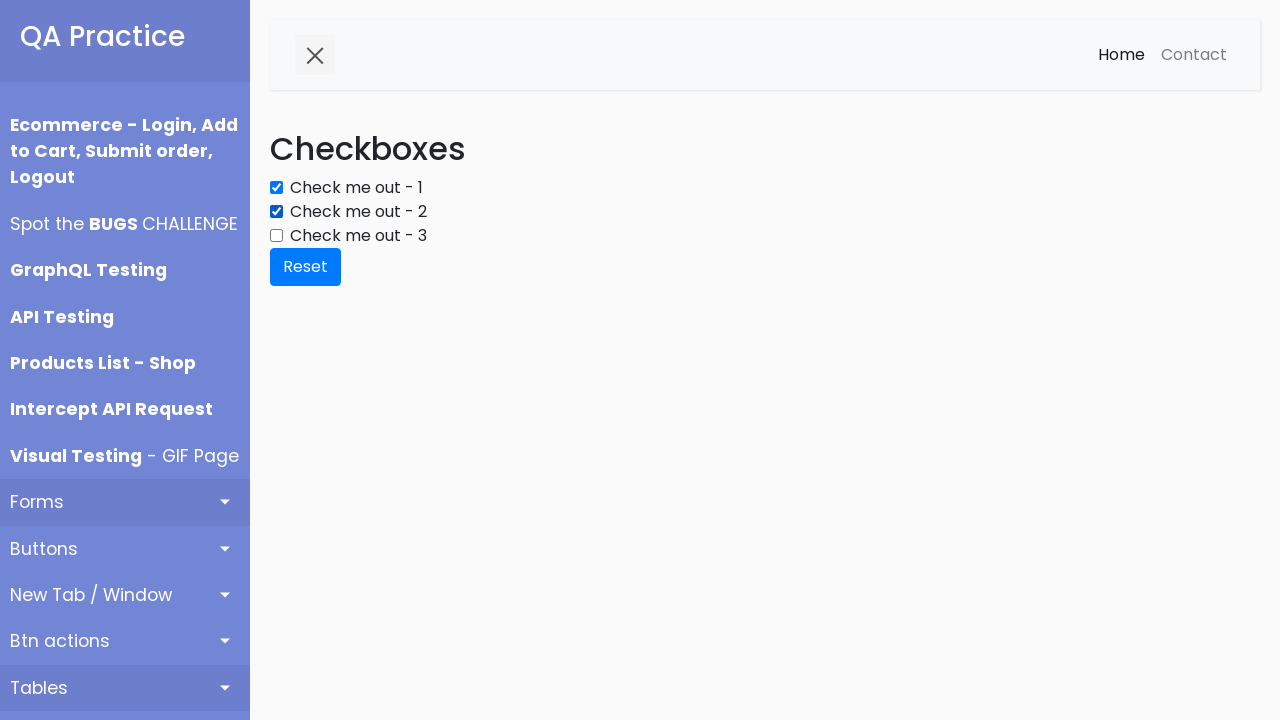

Clicked an unselected checkbox to select it at (276, 236) on div.form-group input[type='checkbox'] >> nth=2
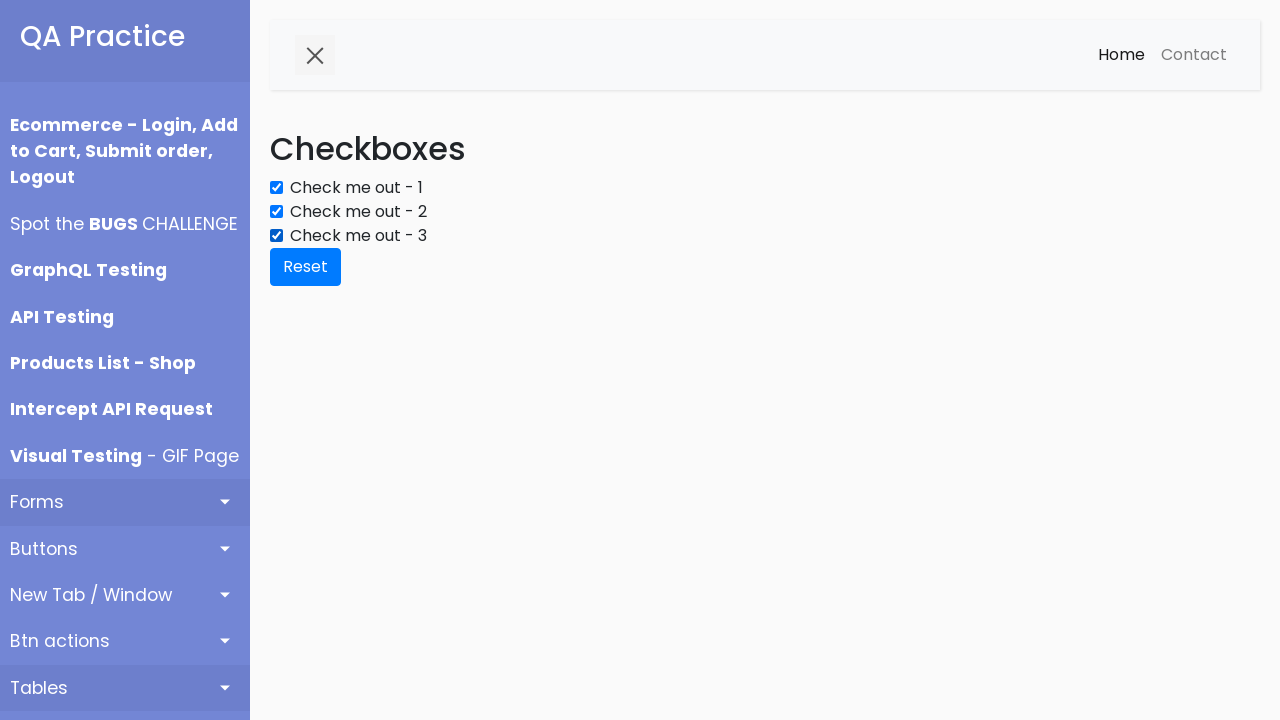

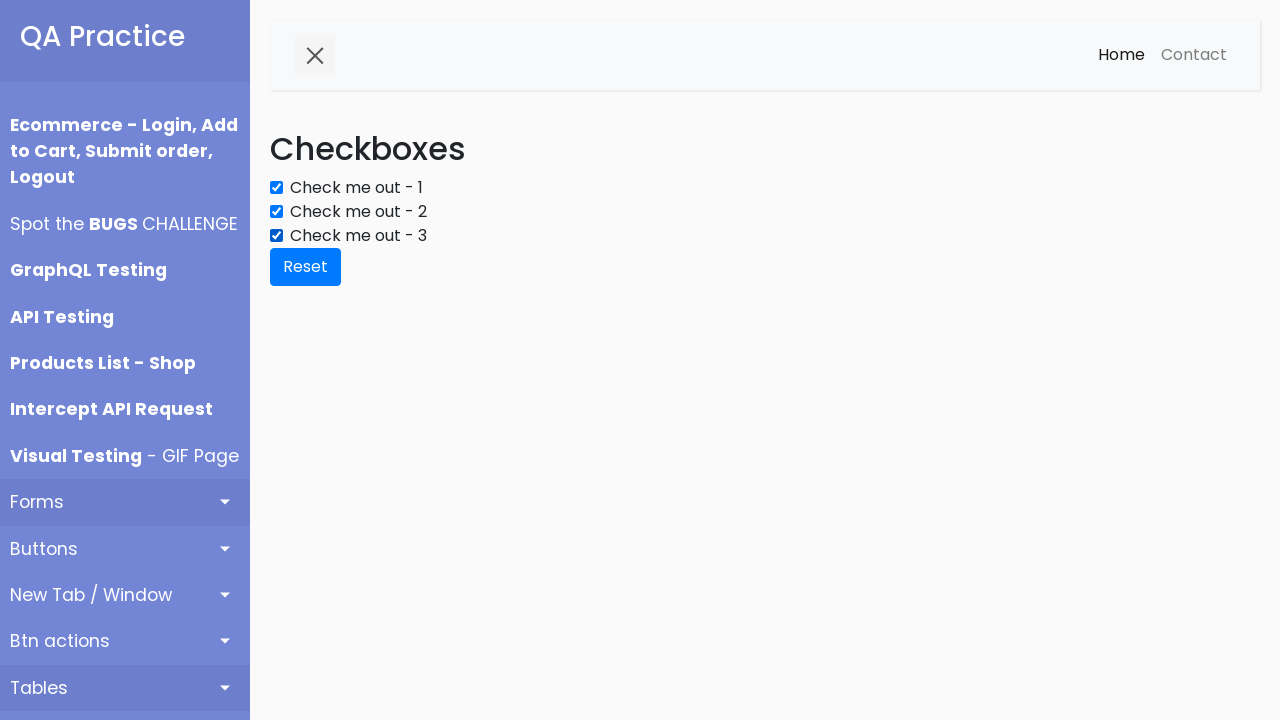